Tests a browser-agnostic approach to multiple window handling by tracking window handles before and after clicking a link, then switching to the newly opened window and verifying page titles.

Starting URL: http://the-internet.herokuapp.com/windows

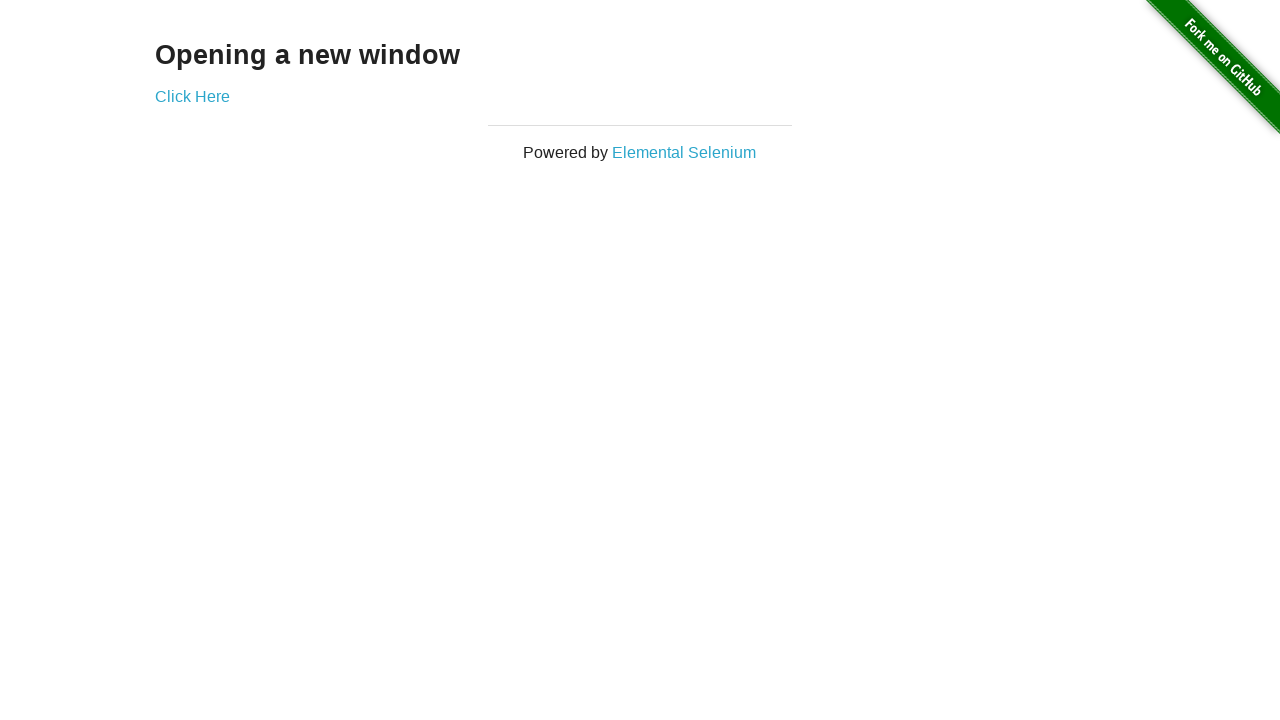

Retrieved initial pages count from context
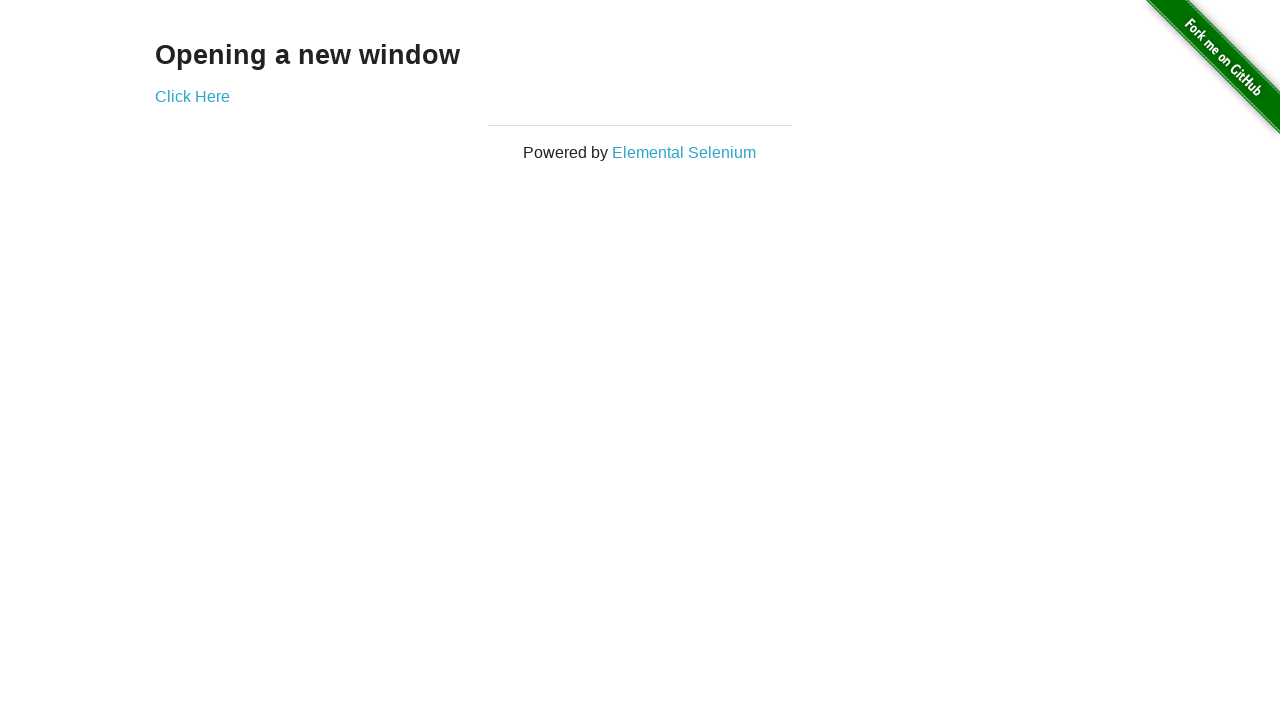

Clicked link to open new window at (192, 96) on .example a
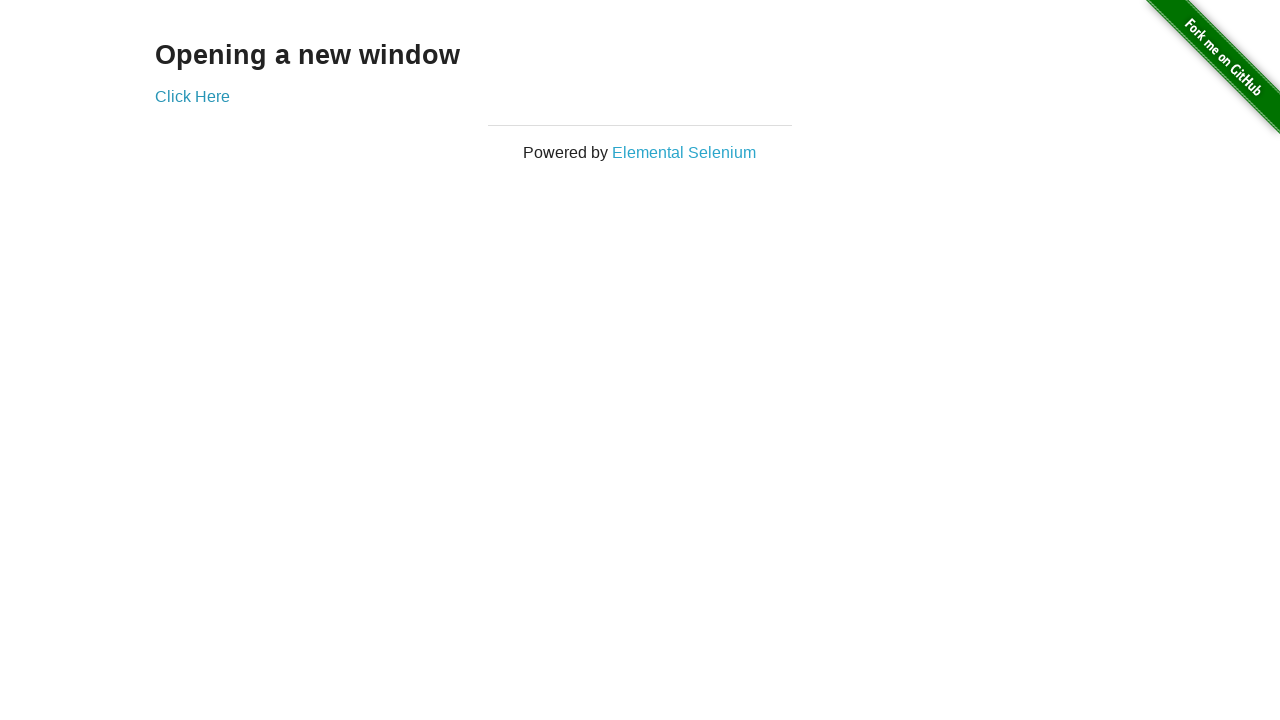

Captured new page object from context
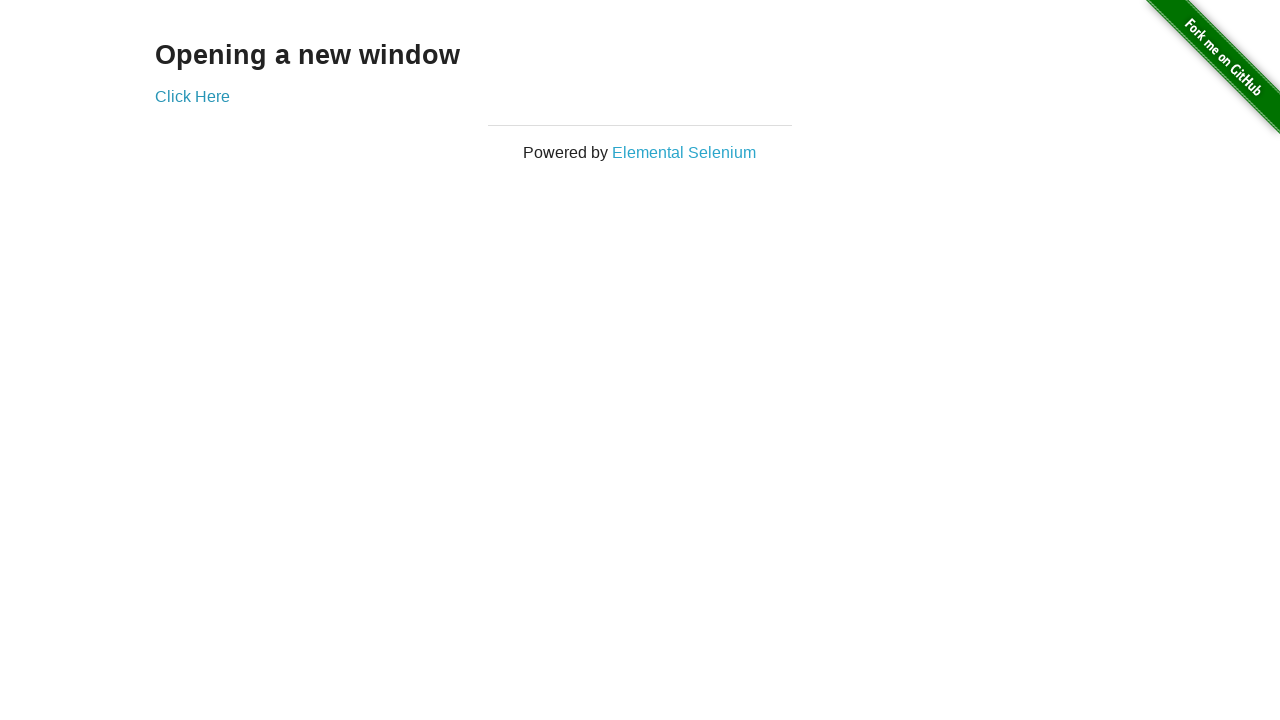

New page finished loading
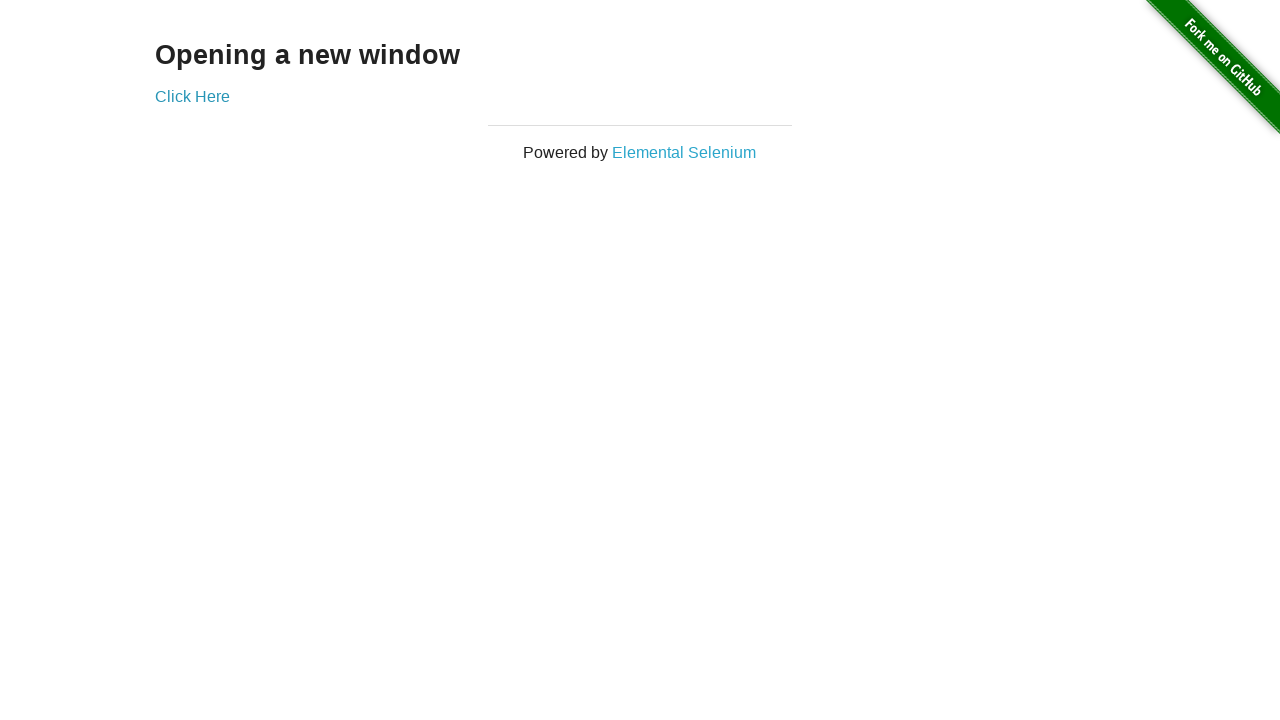

Verified original page title is not 'New Window'
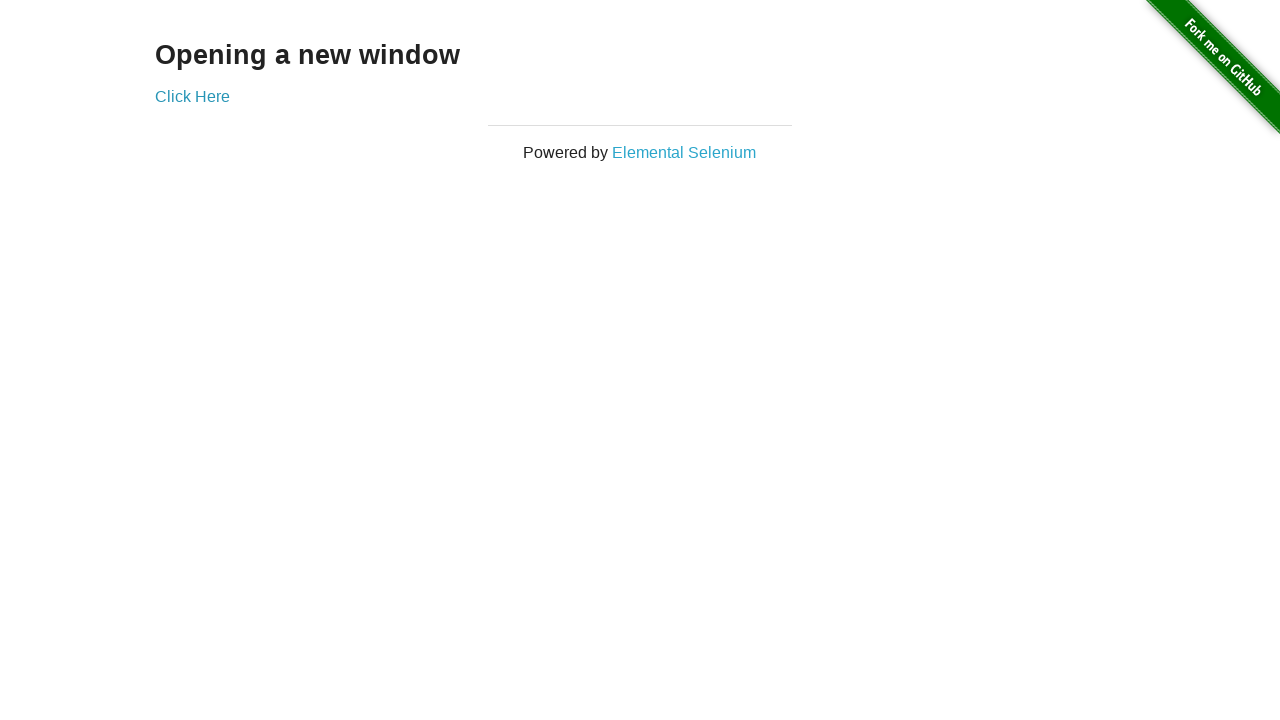

Verified new window title is 'New Window'
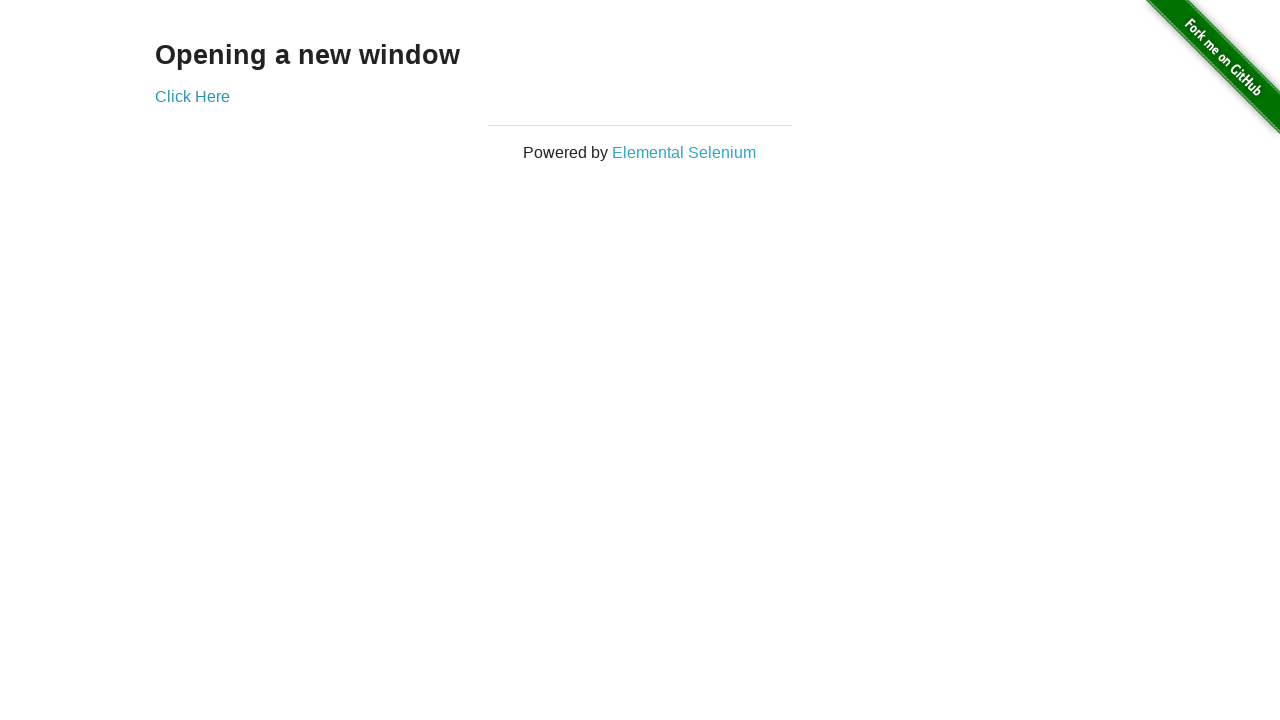

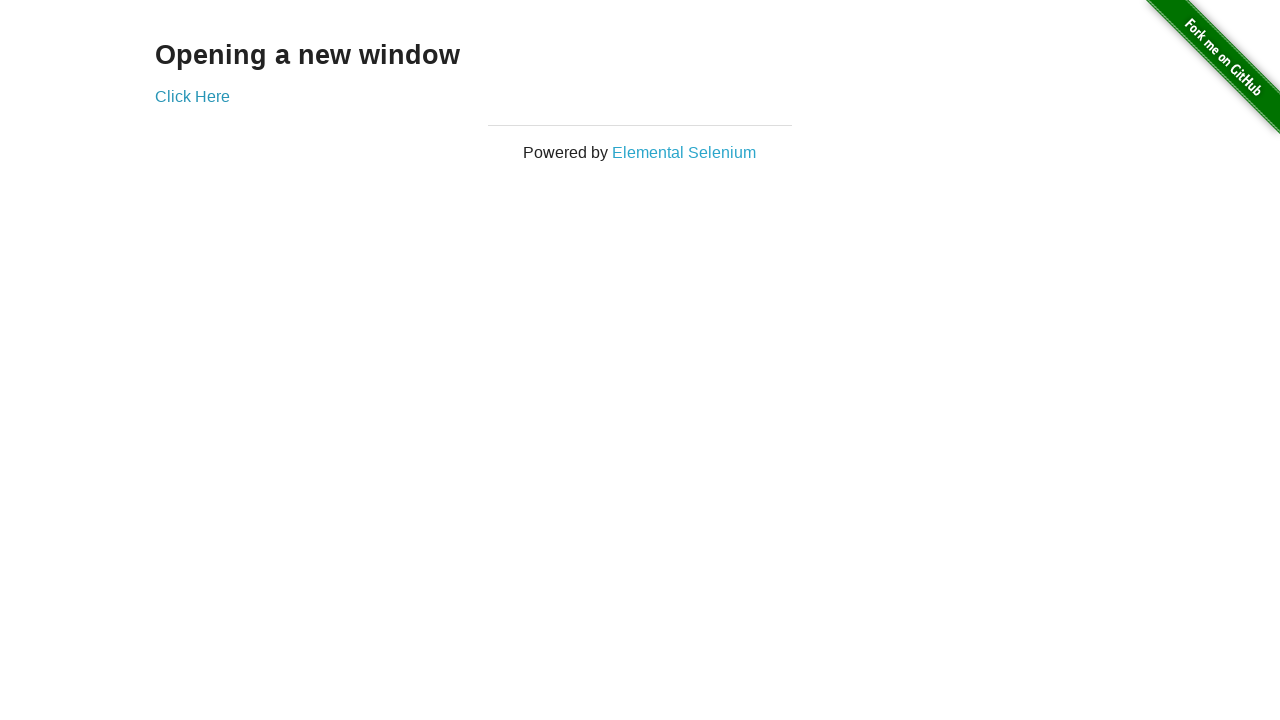